Tests drag and drop functionality on jQuery UI demo page by dragging an element to a drop target

Starting URL: https://jqueryui.com

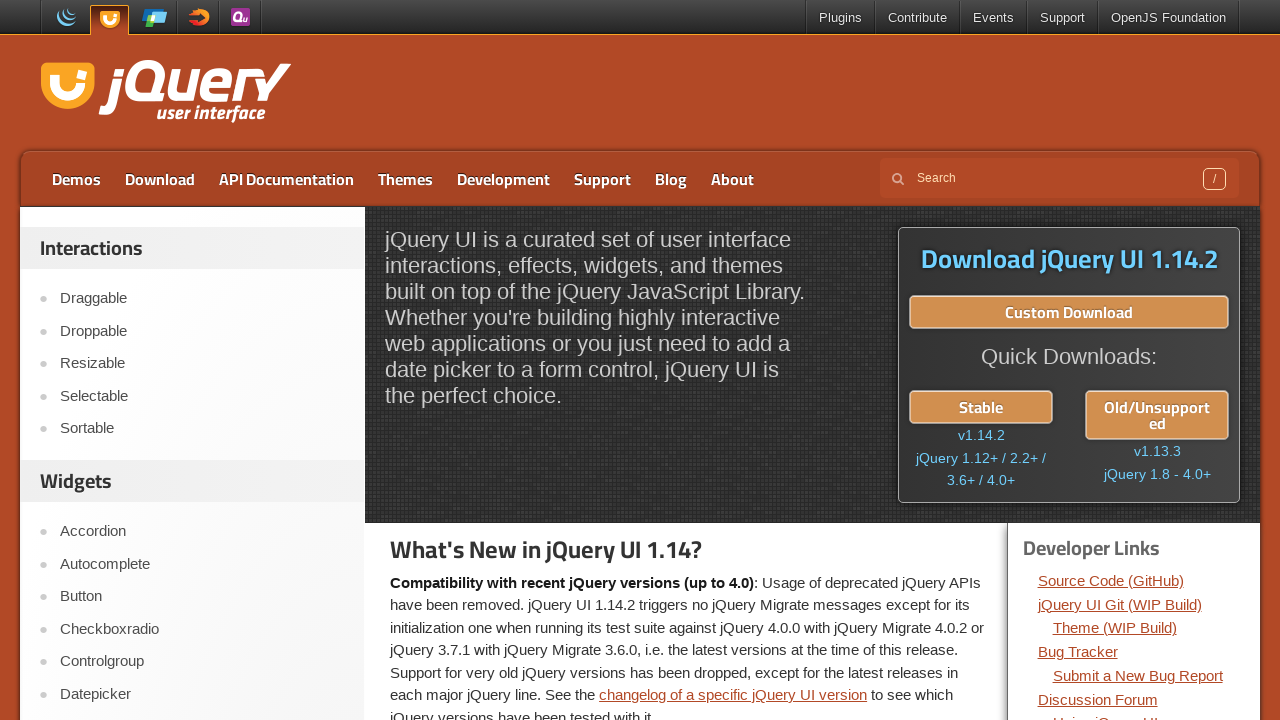

Clicked on the Droppable menu item at (202, 331) on xpath=//a[contains(text(),'Droppable')]
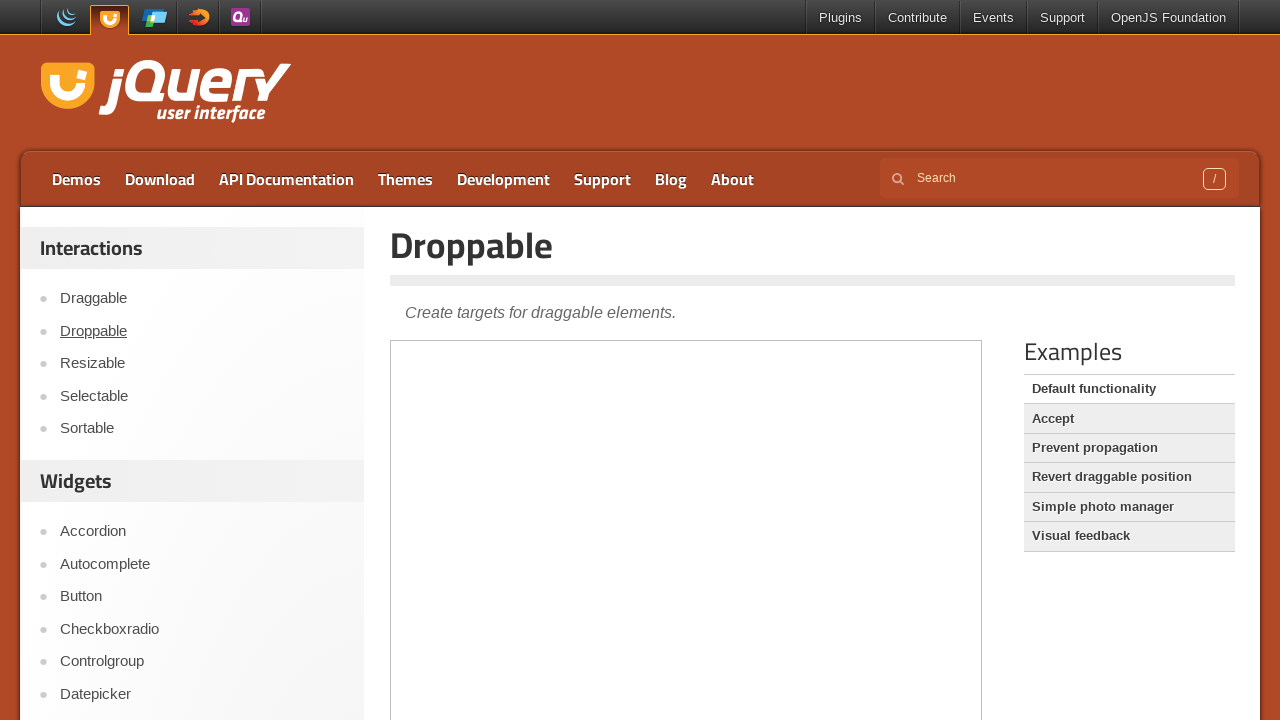

Located the demo iframe
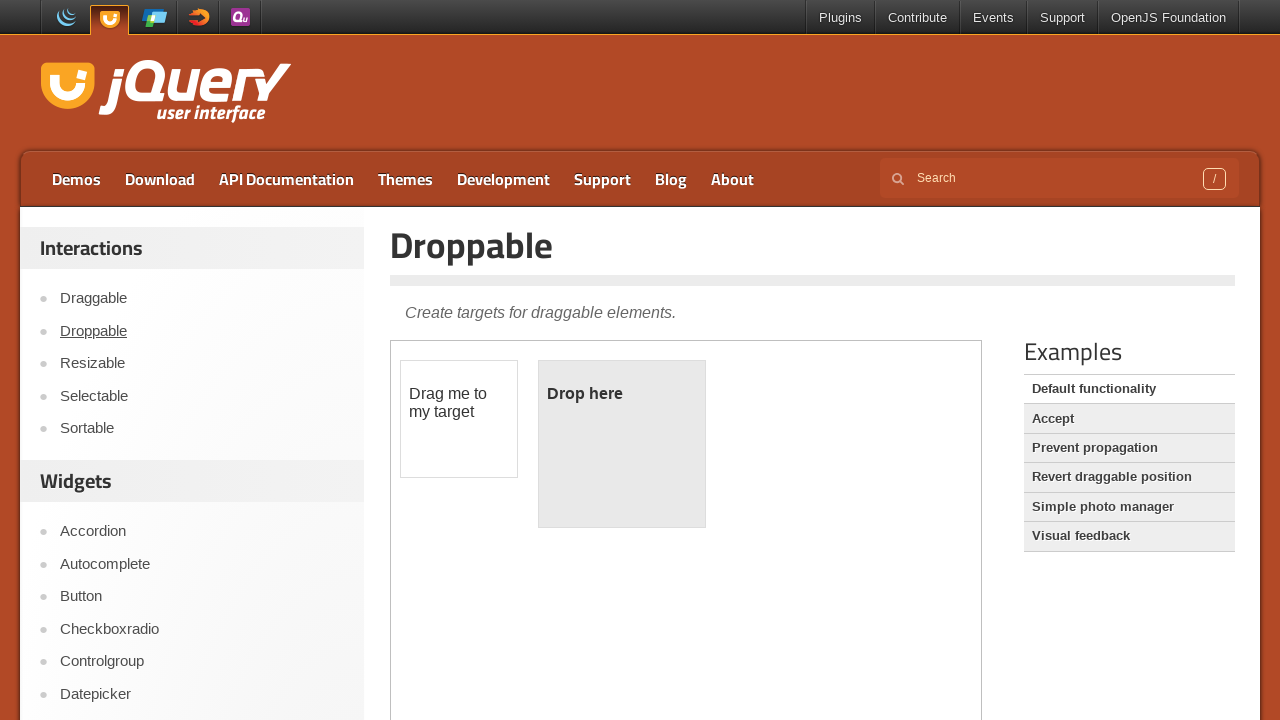

Located the draggable element
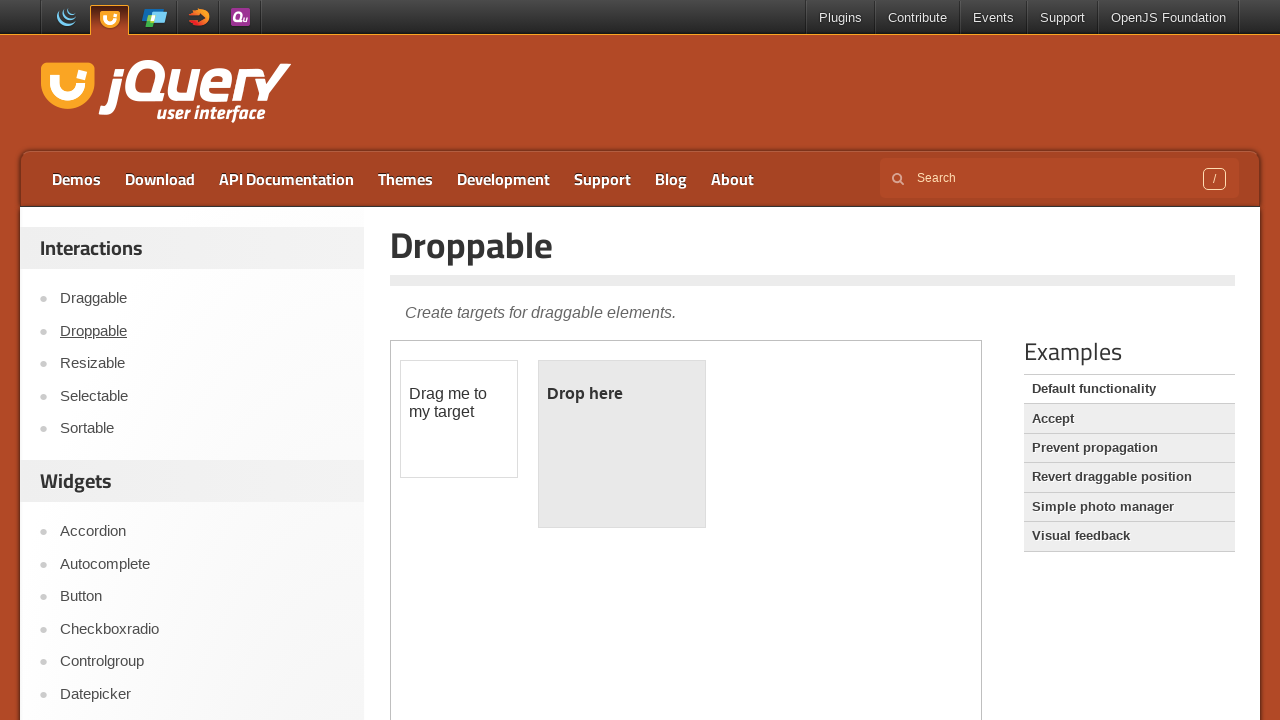

Located the drop target element
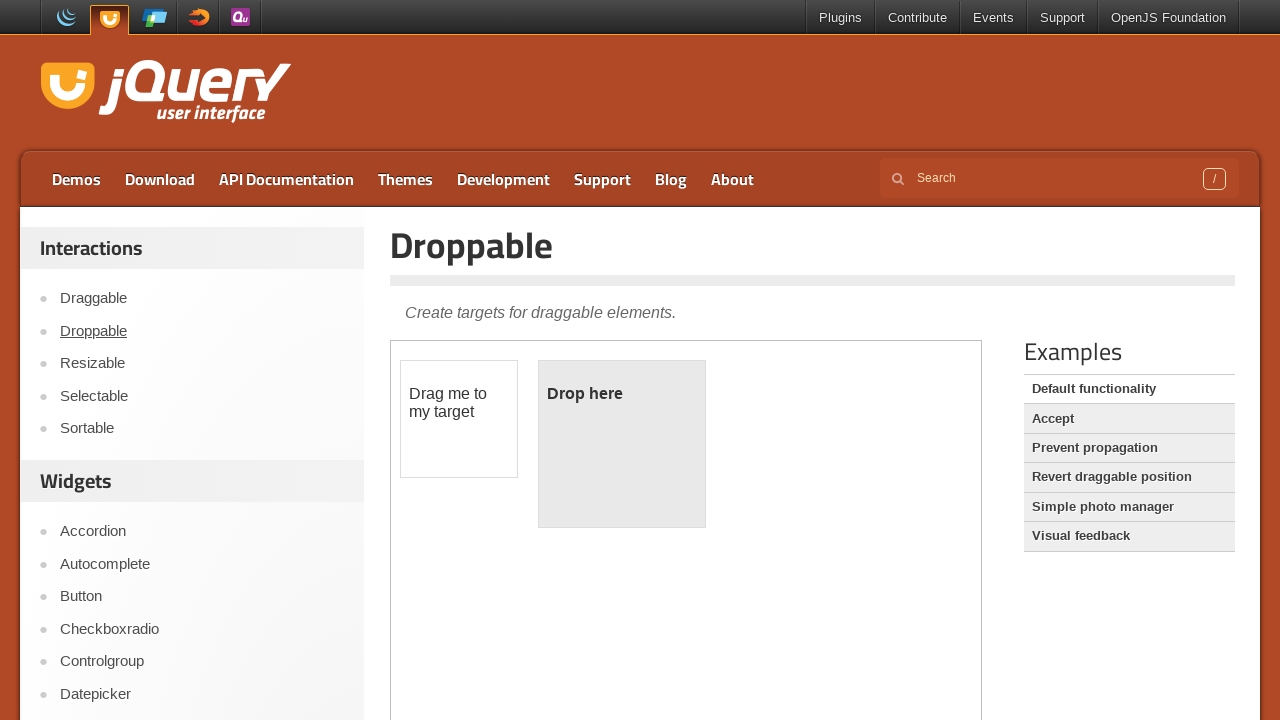

Dragged the element to the drop target at (622, 444)
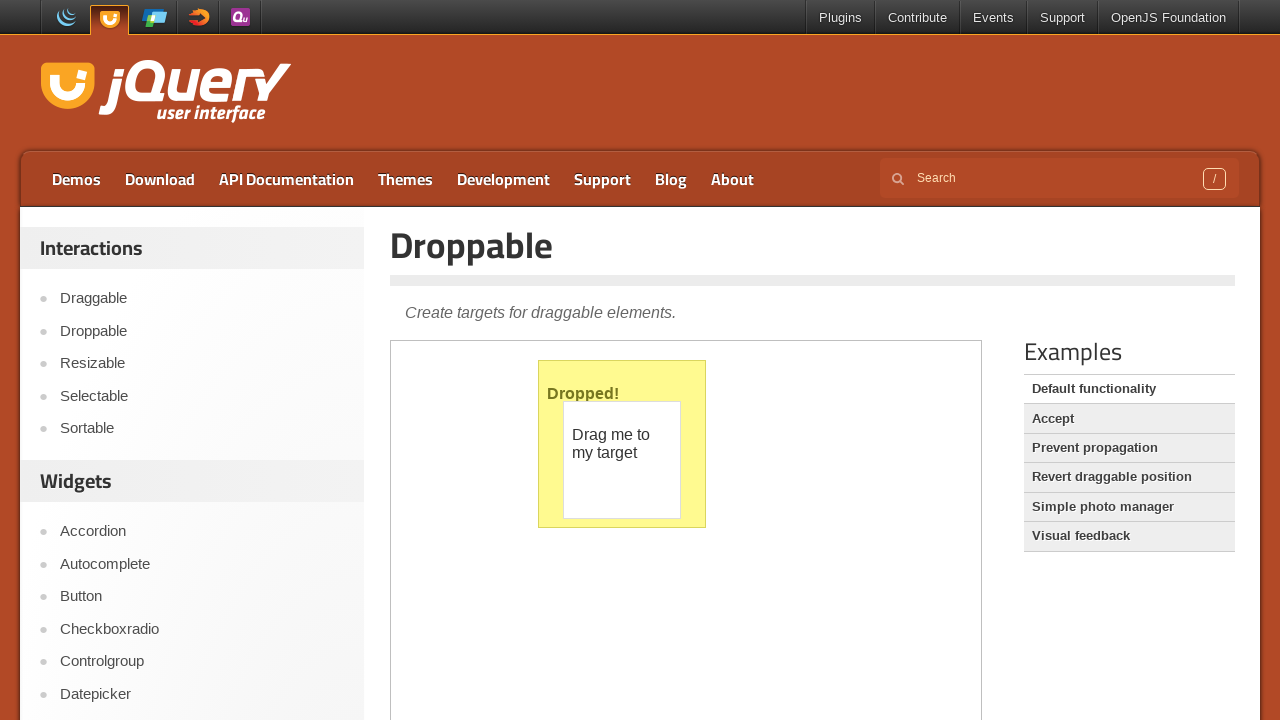

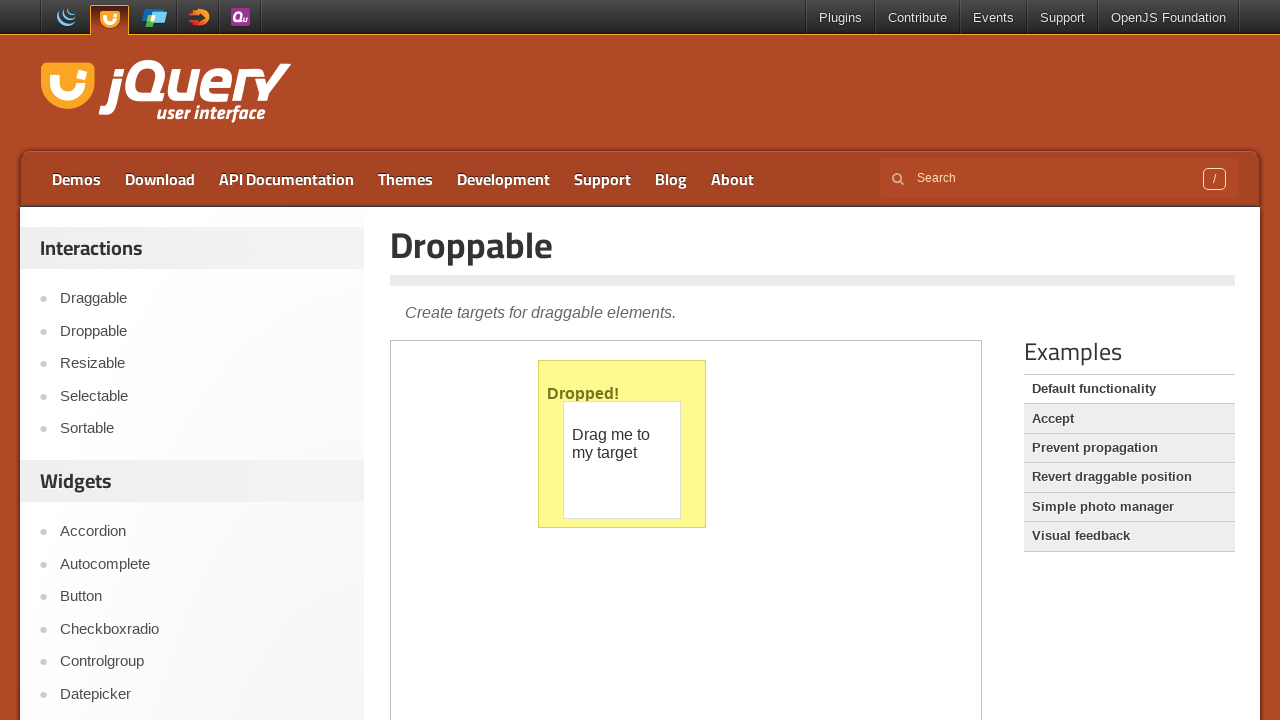